Tests sorting a number column (Due) in descending order by clicking the column header twice and verifying the values are sorted correctly

Starting URL: http://the-internet.herokuapp.com/tables

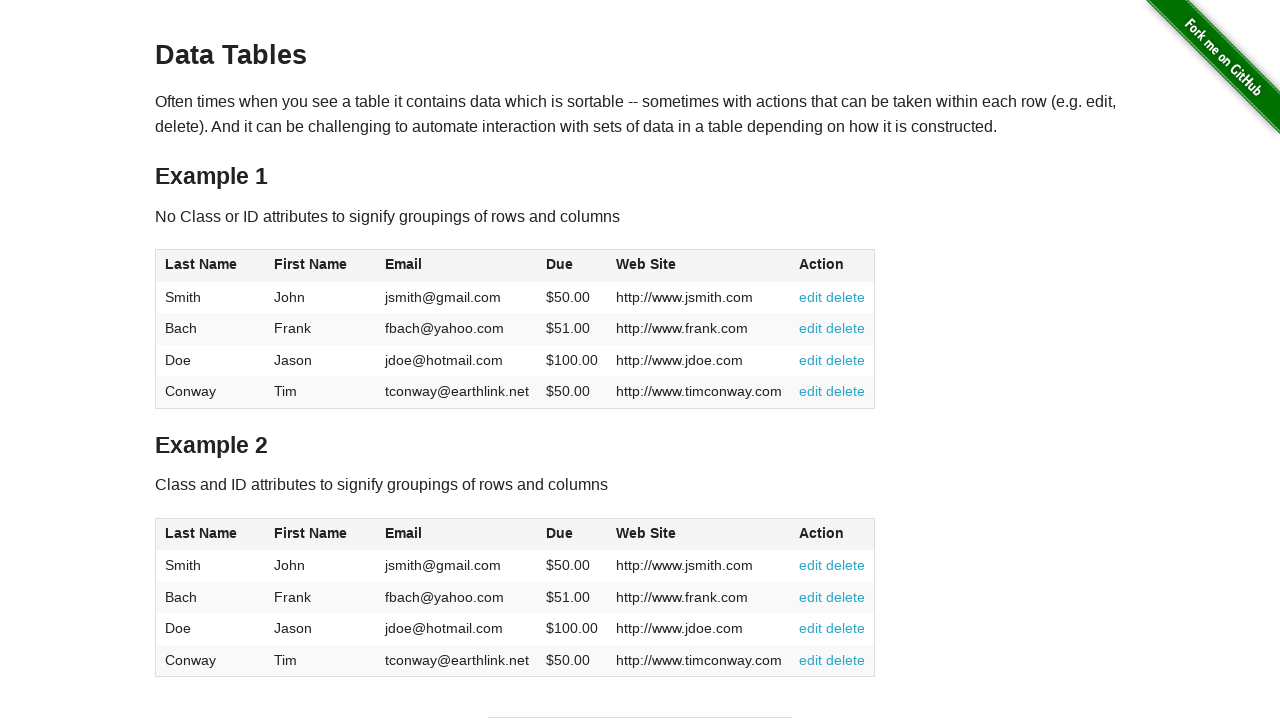

Clicked Due column header for first sort at (572, 266) on #table1 thead tr th:nth-of-type(4)
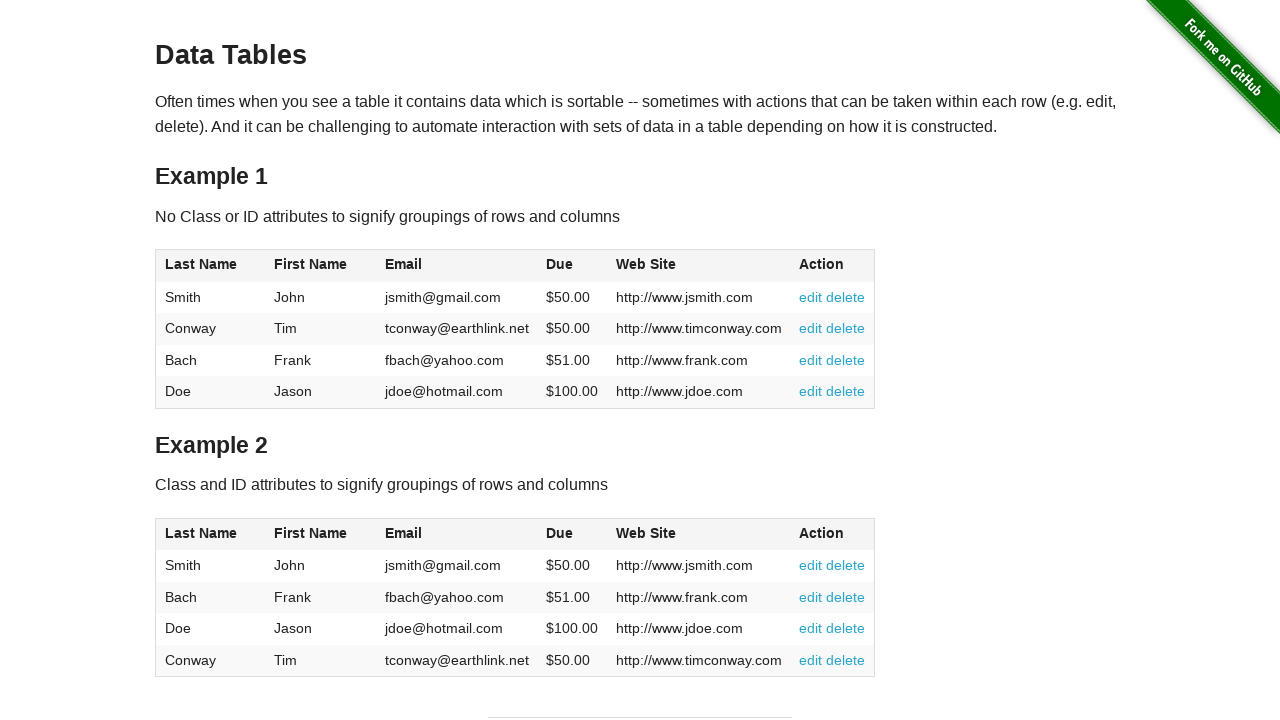

Clicked Due column header again for descending order at (572, 266) on #table1 thead tr th:nth-of-type(4)
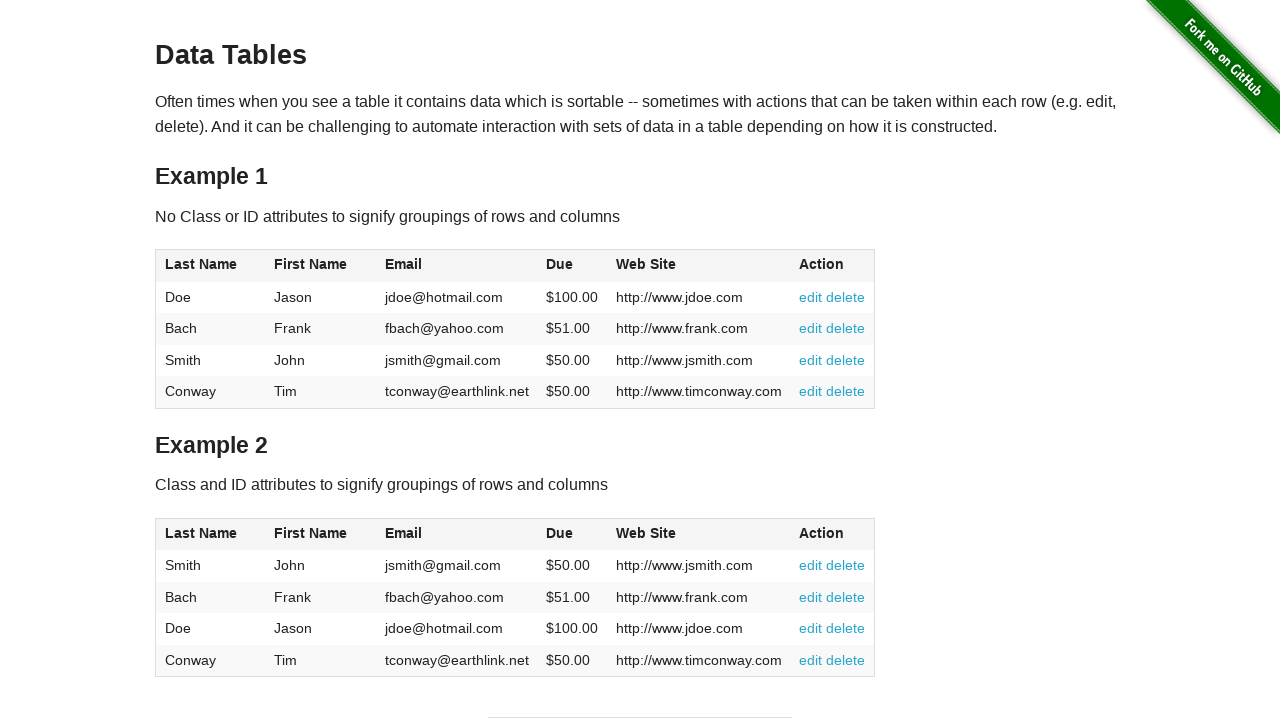

Table sorted in descending order by Due column
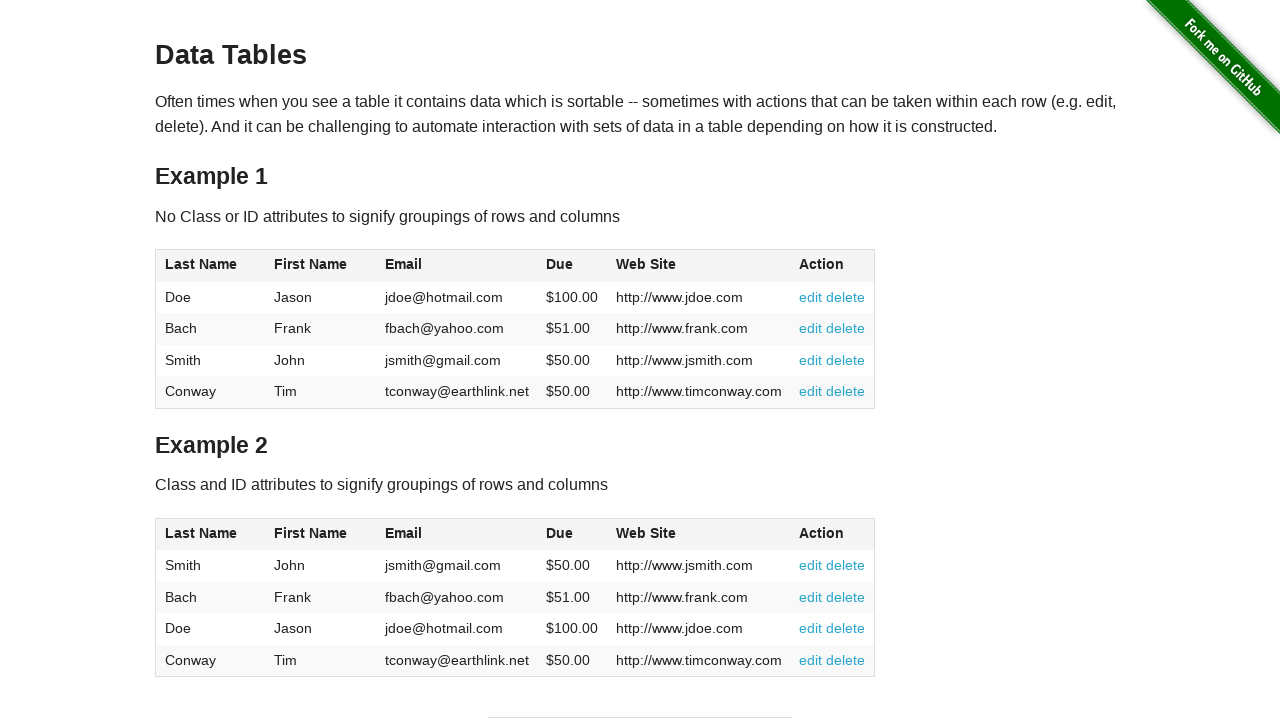

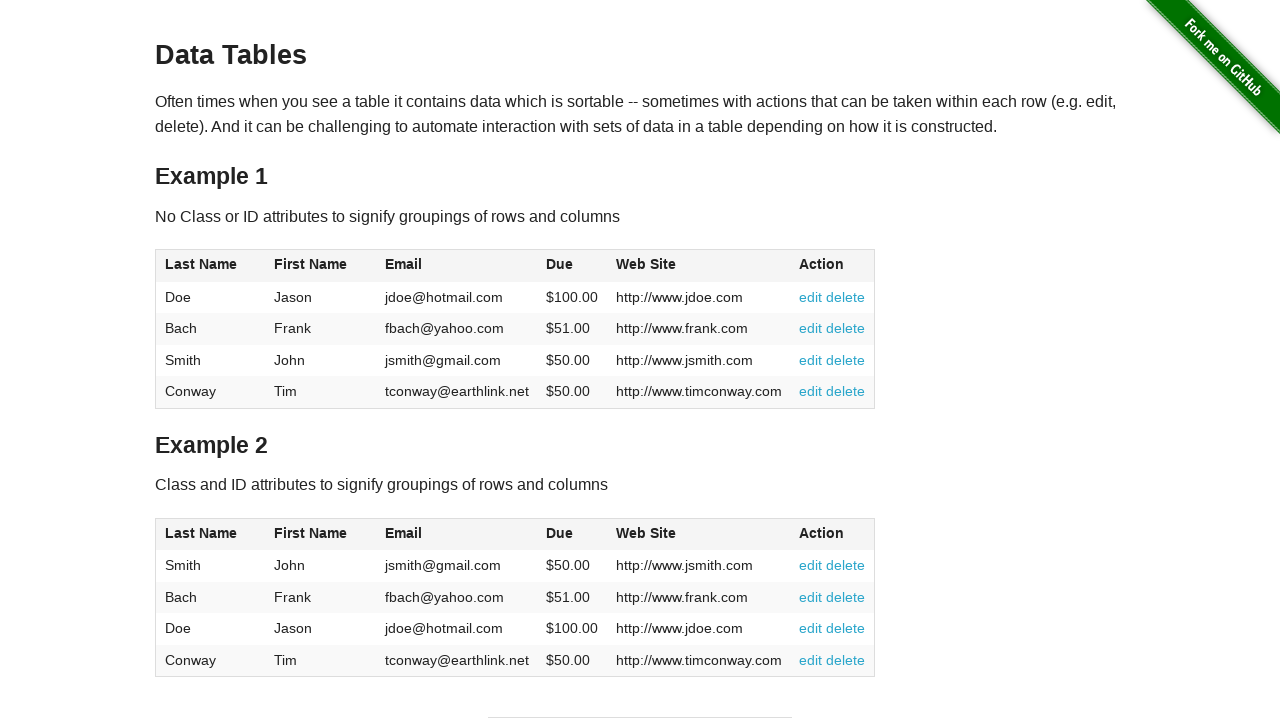